Tests radio button functionality by verifying visibility of male and female radio buttons and checking/selecting them

Starting URL: https://testautomationpractice.blogspot.com/

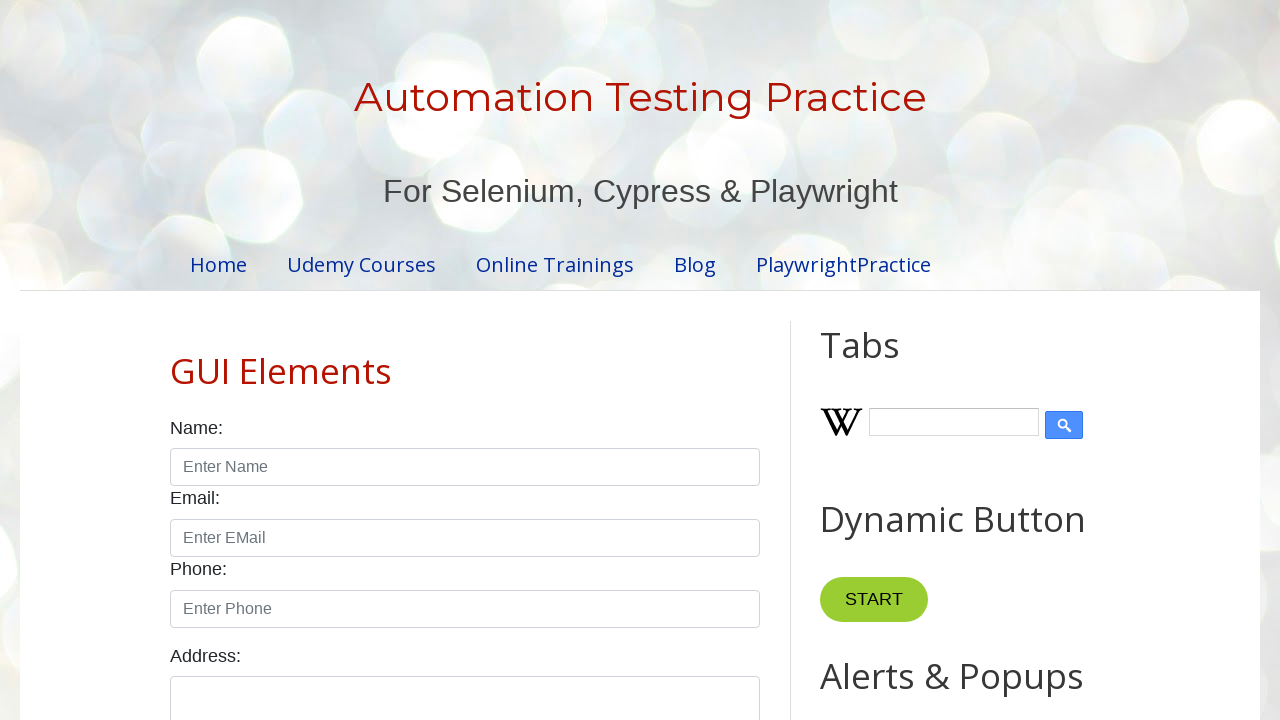

Male radio button is visible
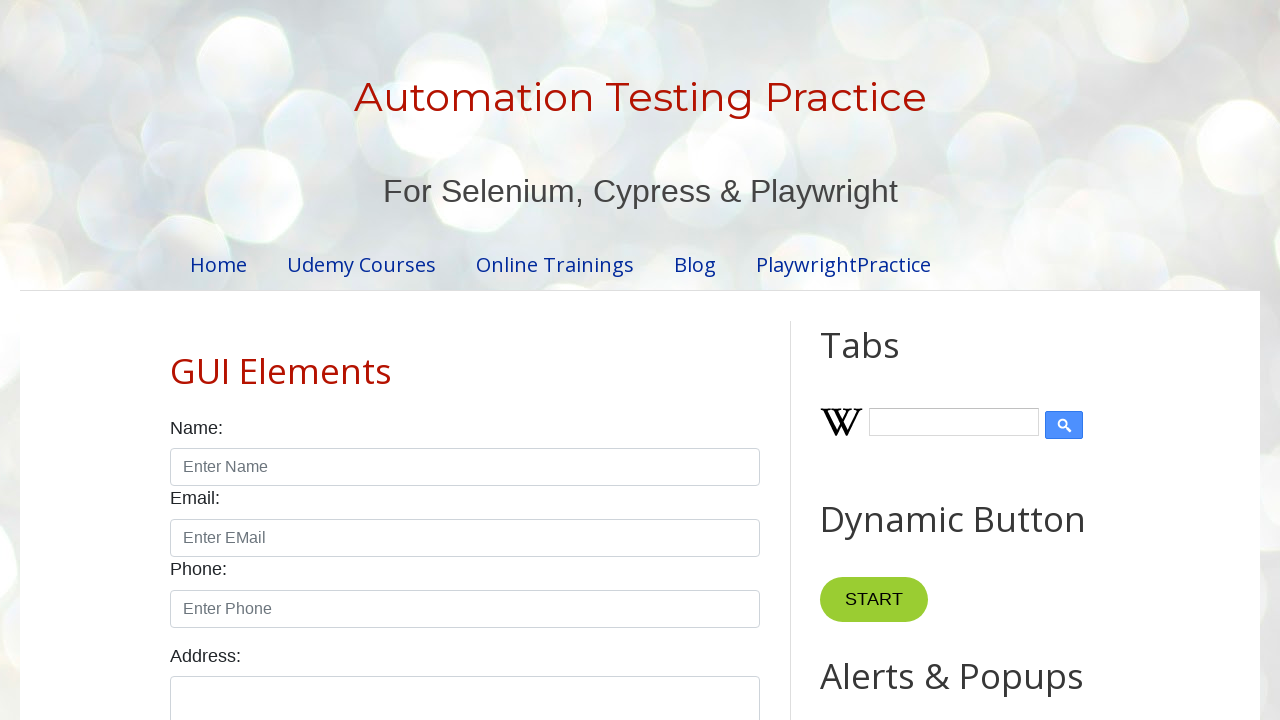

Checked the male radio button at (176, 360) on xpath=//input[@value='male']
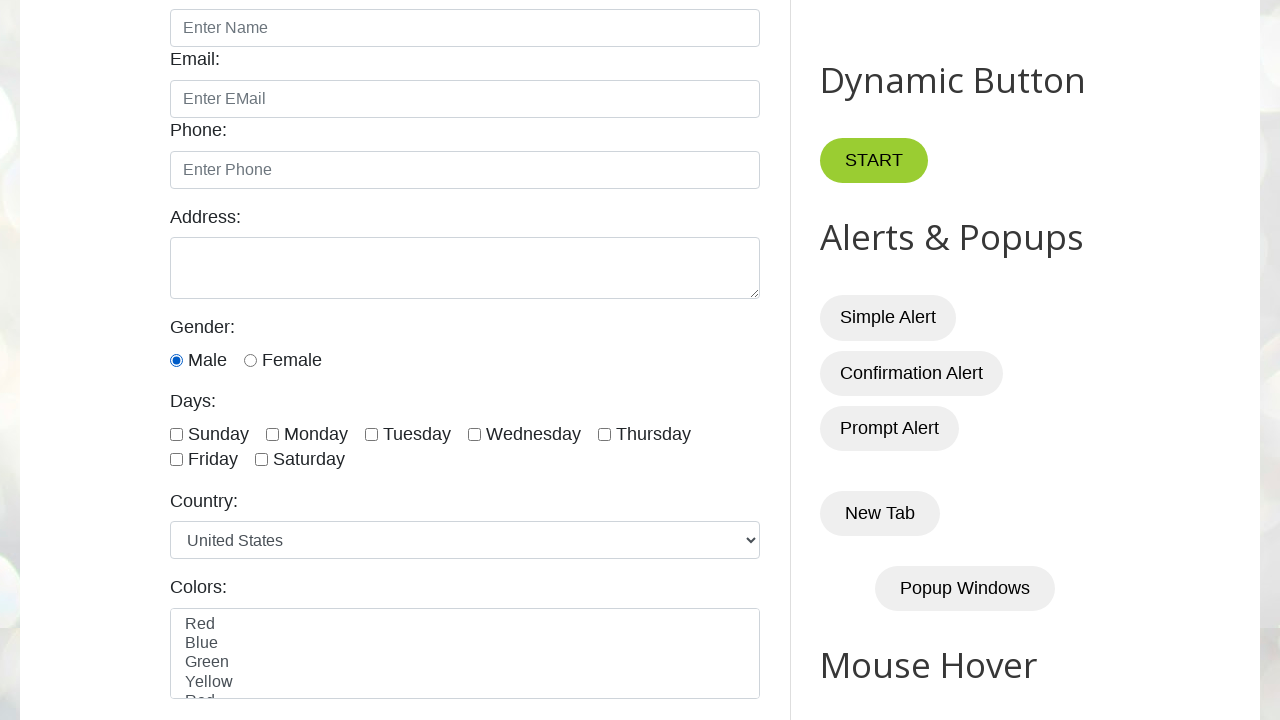

Female radio button is visible
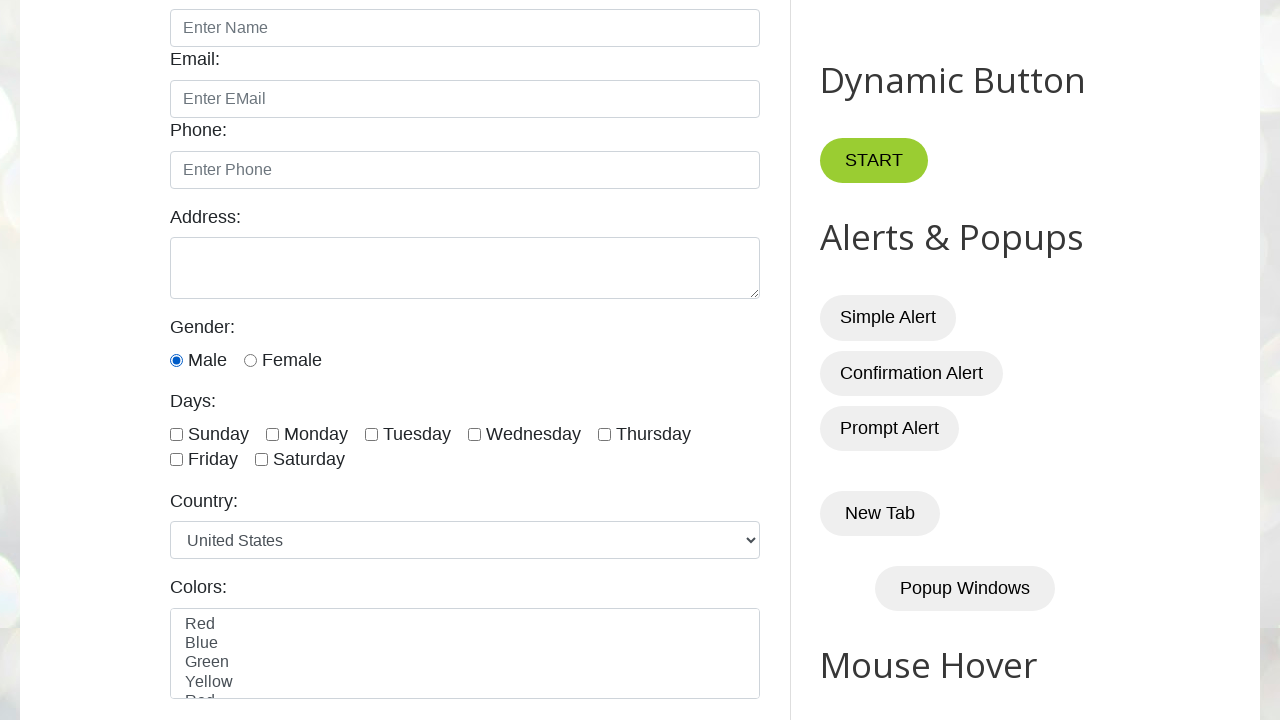

Checked the female radio button at (250, 360) on #female
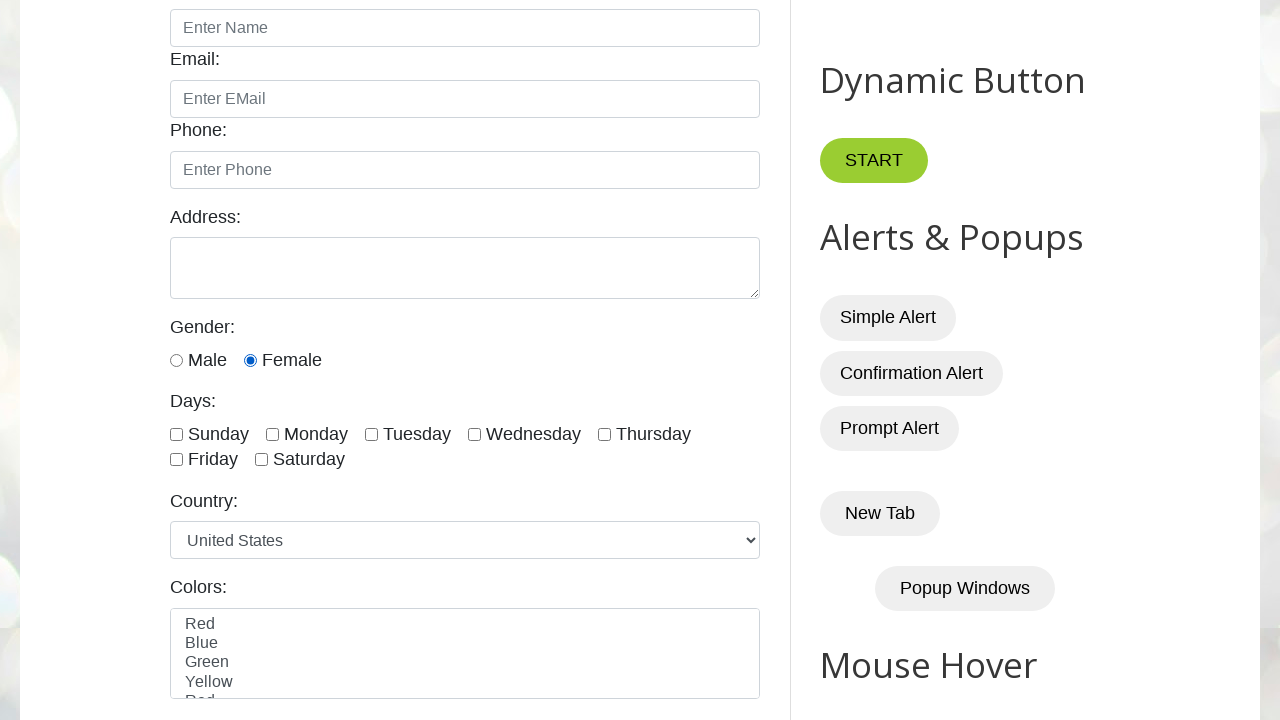

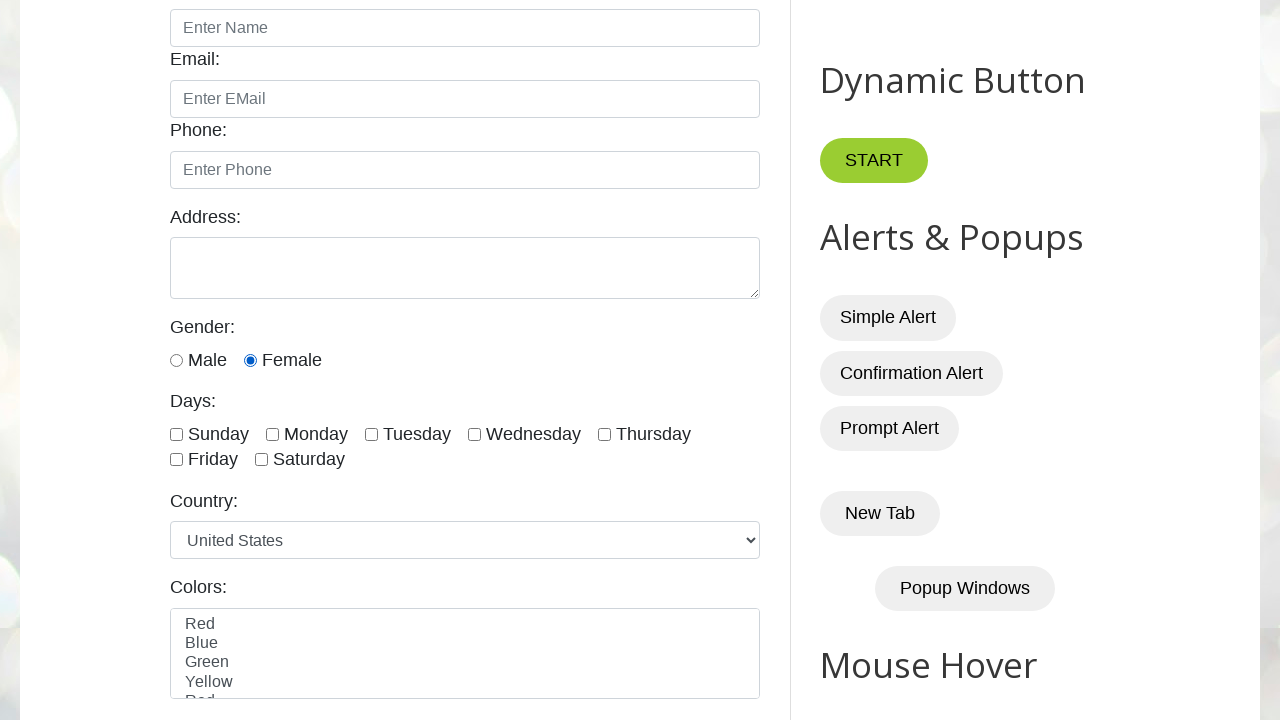